Tests that the clear button resets all form fields and the conversion result after performing a conversion

Starting URL: https://omardev3.github.io/excurrencies/currency%20exchange.html

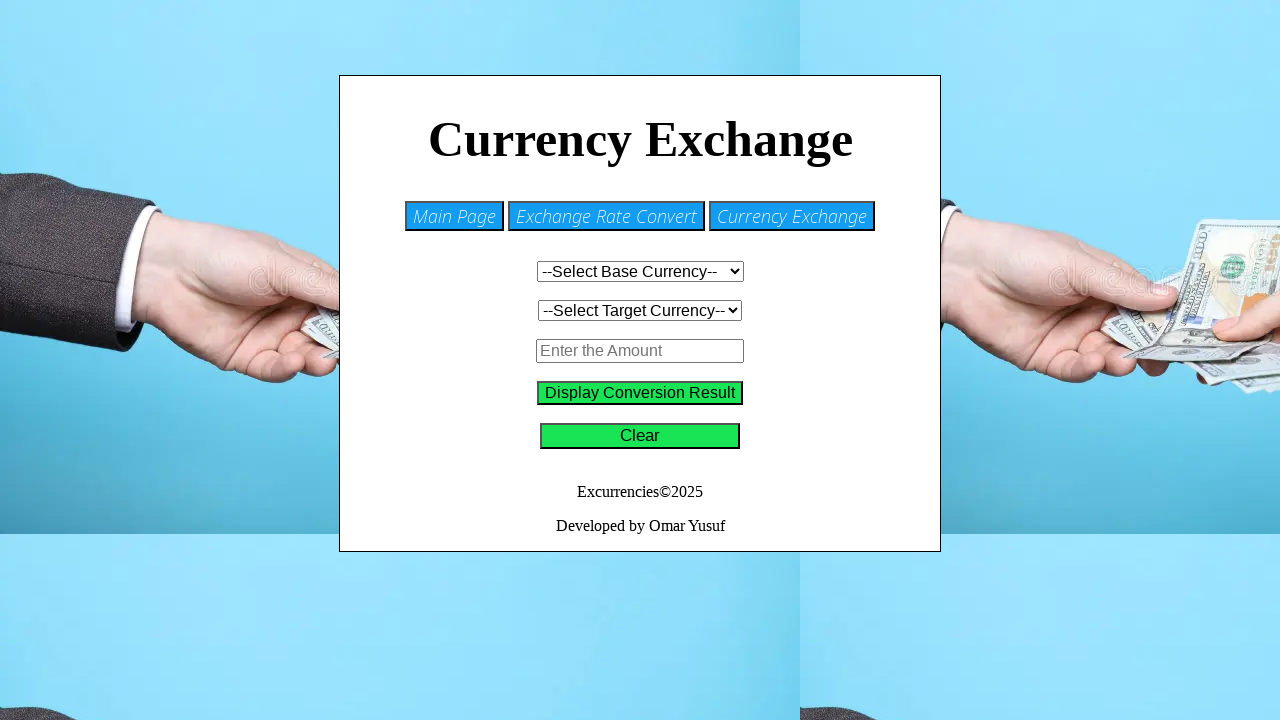

Selected BHD as base currency on #base-currency2
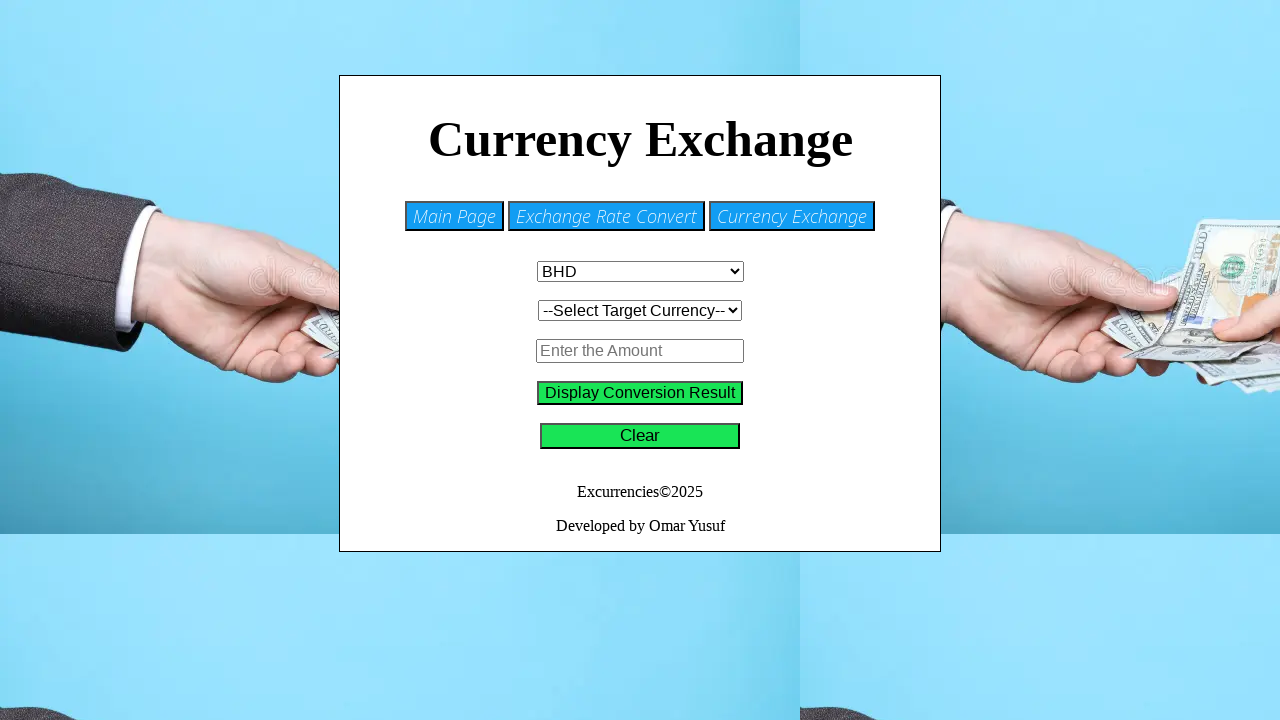

Selected SAR as target currency on #target-currency2
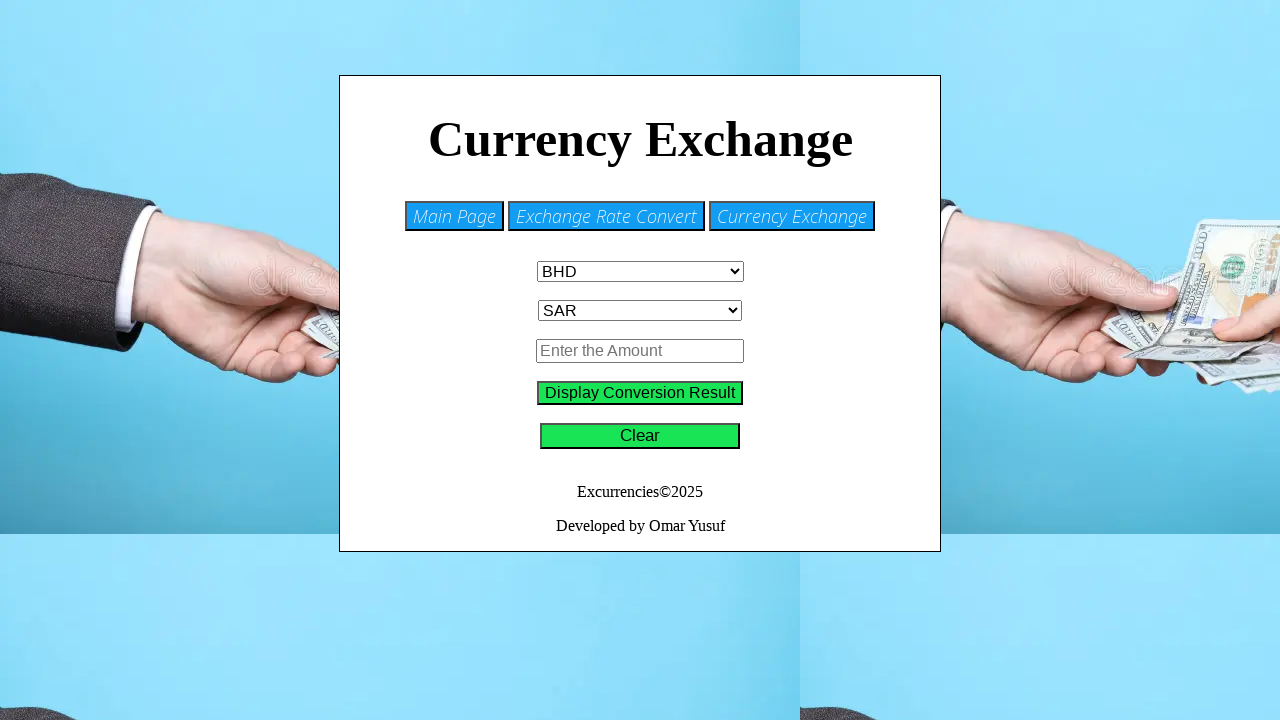

Entered amount 100 in the amount field on #amount
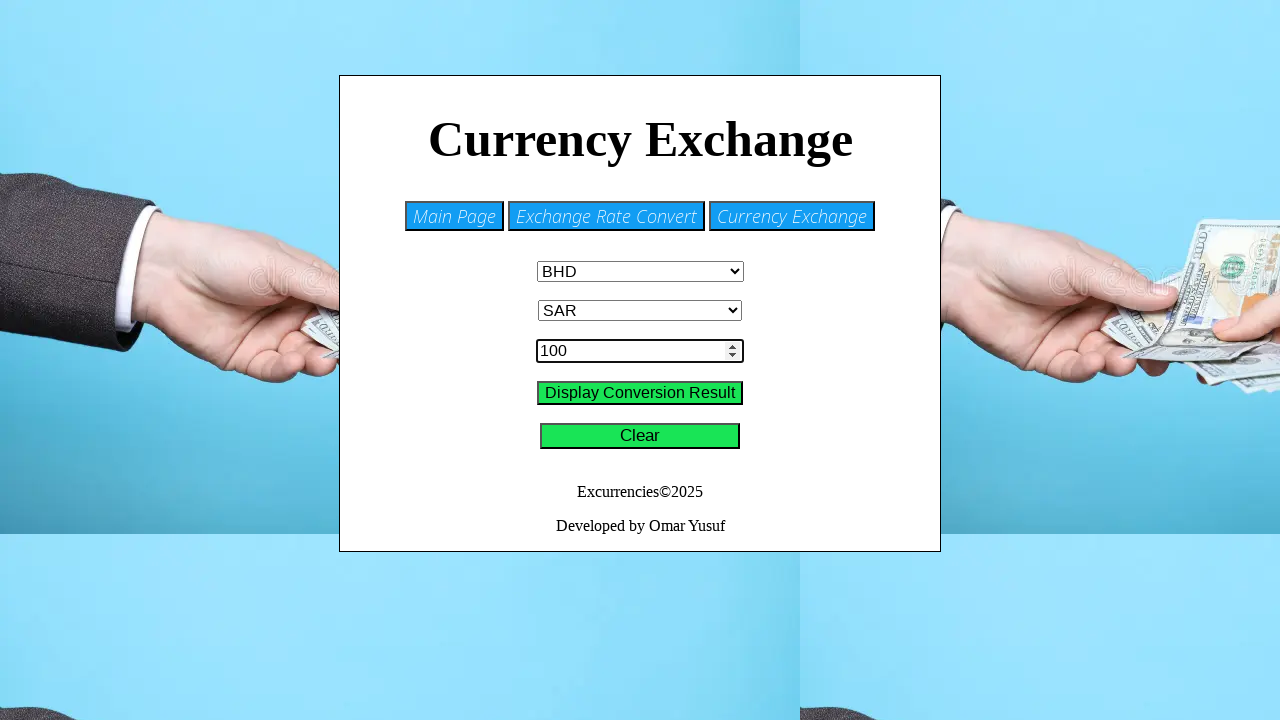

Clicked convert button to perform currency conversion at (640, 393) on #convert-button2
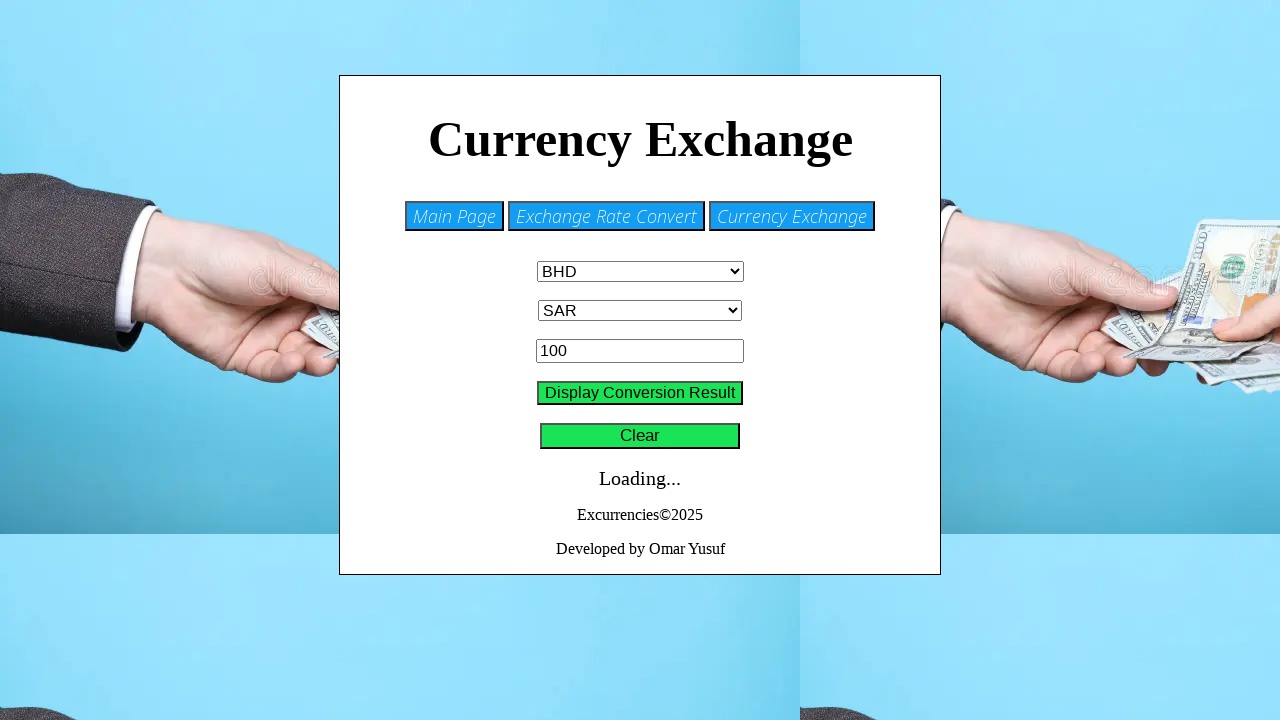

Clicked clear button to reset form fields at (640, 436) on xpath=/html/body/div/div[3]/form/button[2]
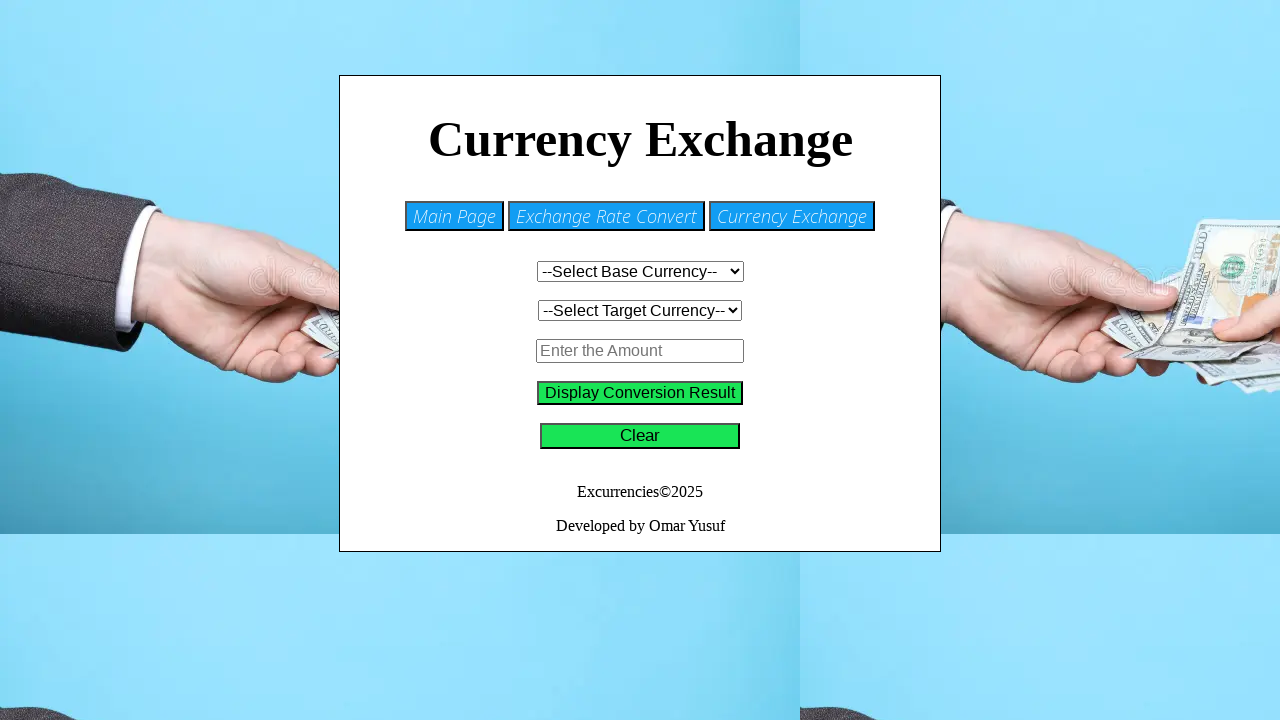

Verified base currency field is empty
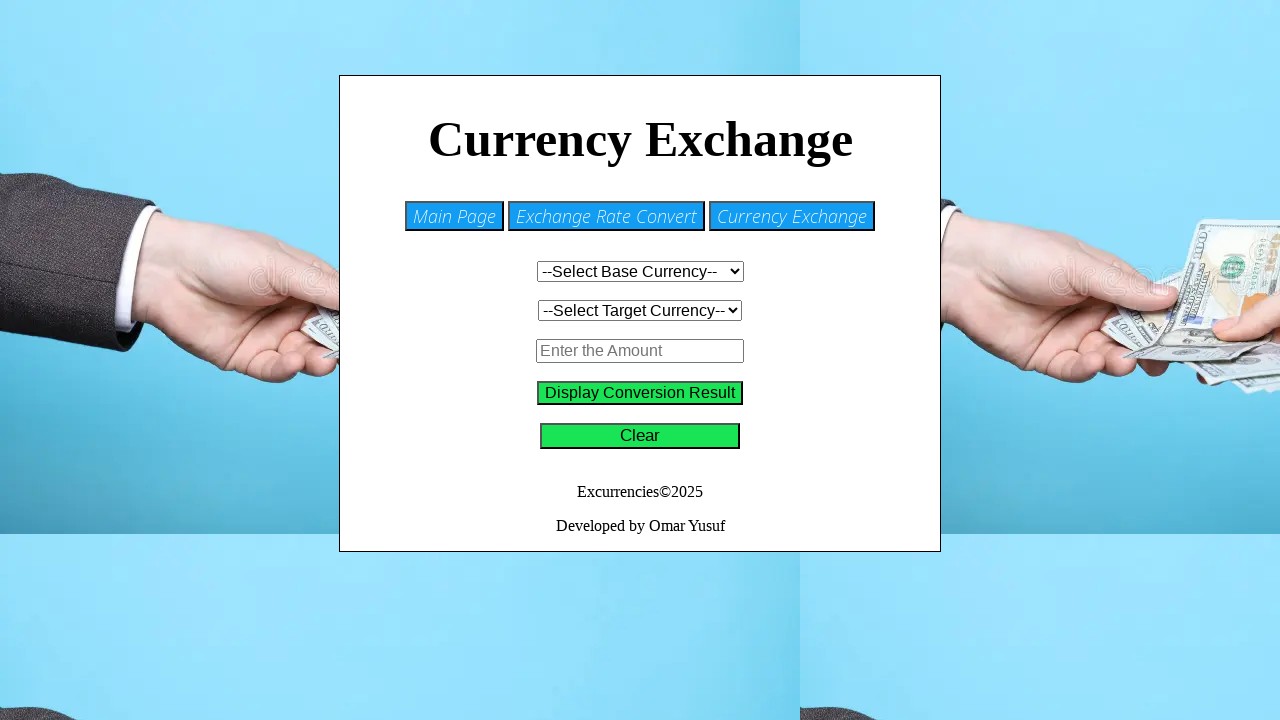

Verified target currency field is empty
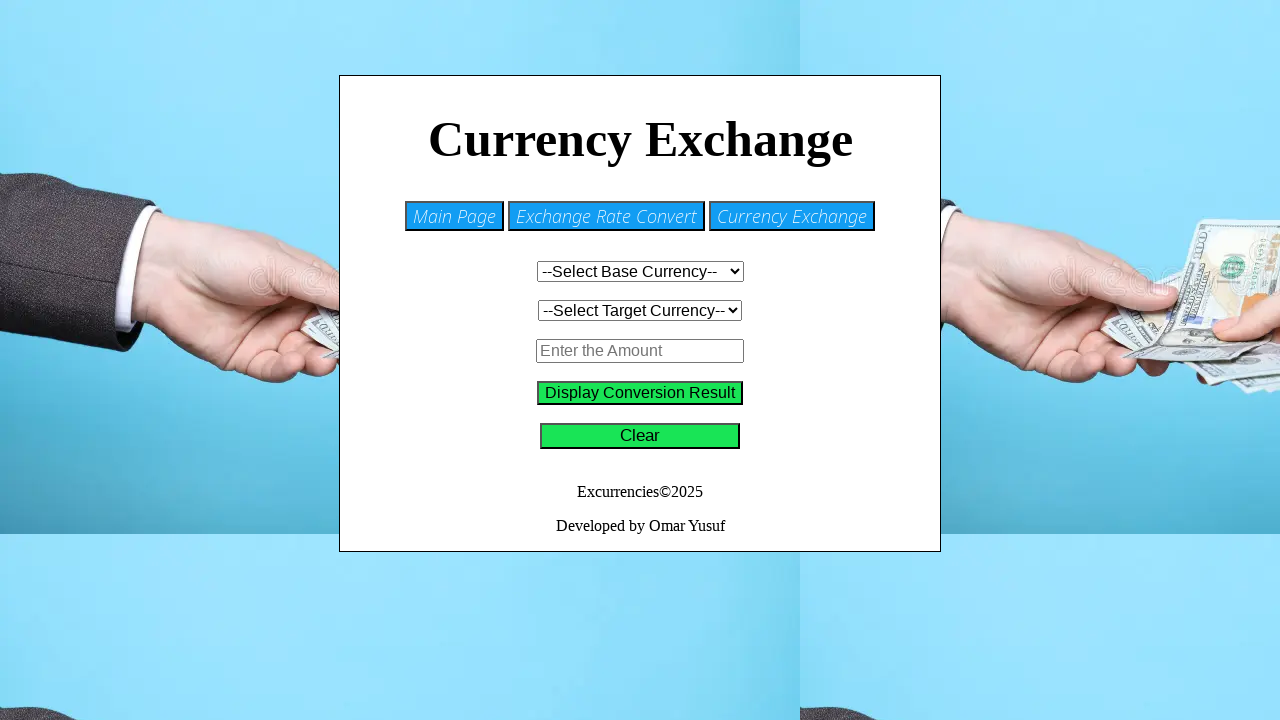

Verified amount field is empty
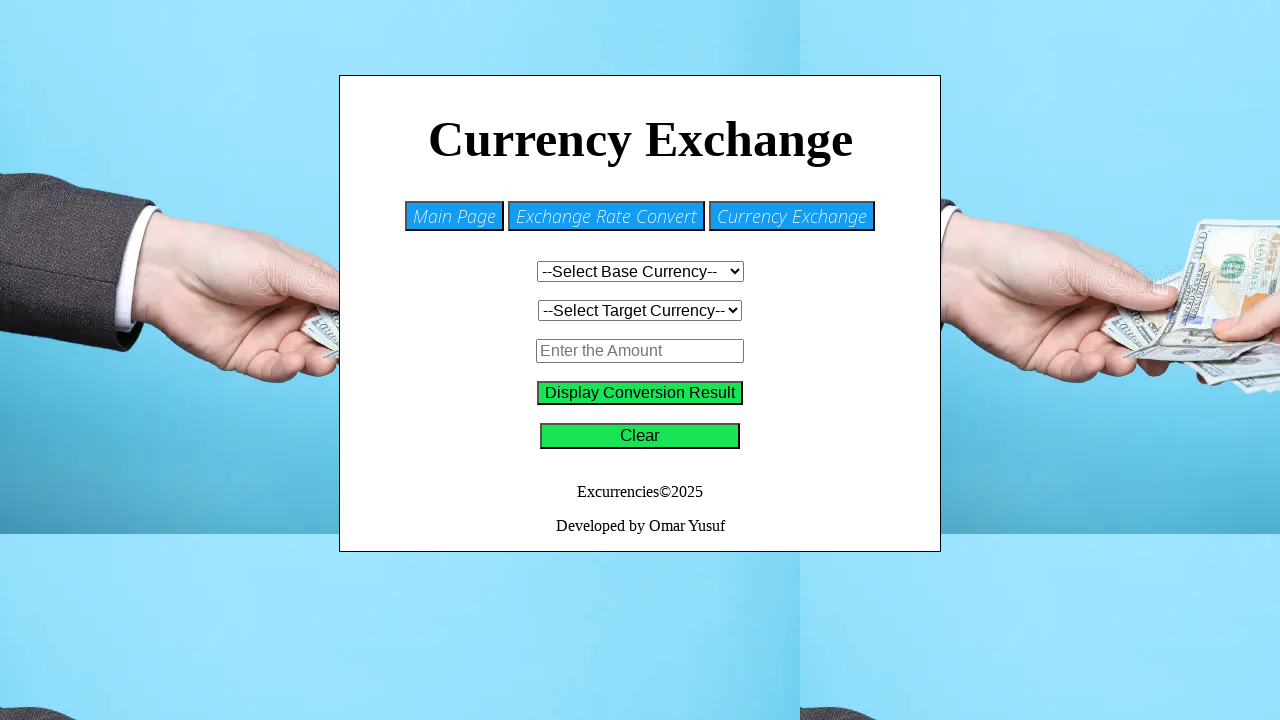

Verified conversion result is cleared
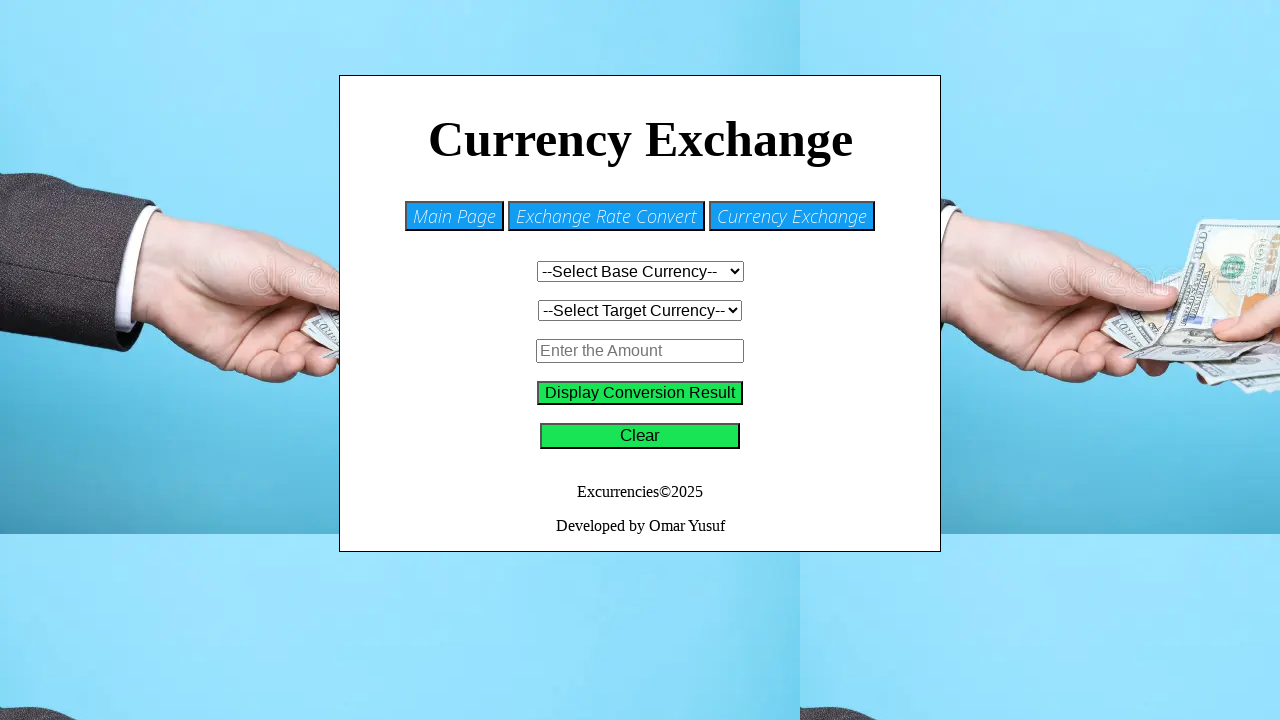

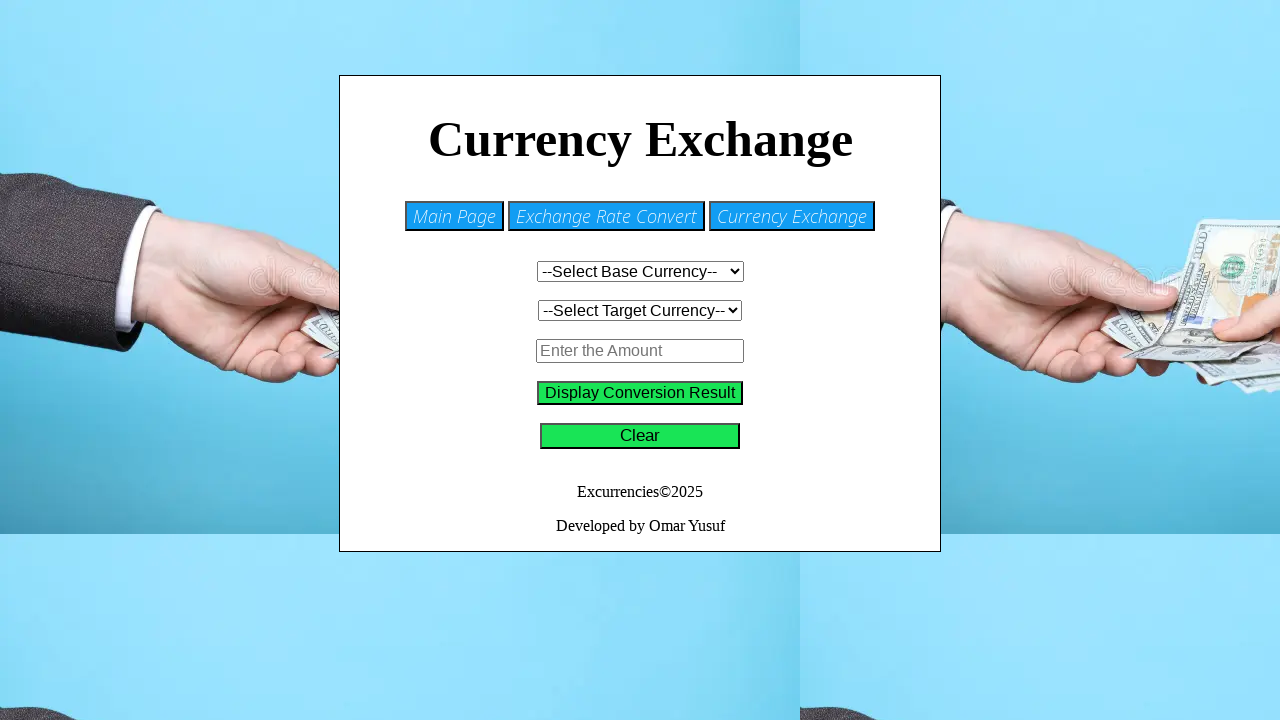